Tests hover functionality by moving mouse over user avatars to reveal usernames

Starting URL: https://the-internet.herokuapp.com/hovers

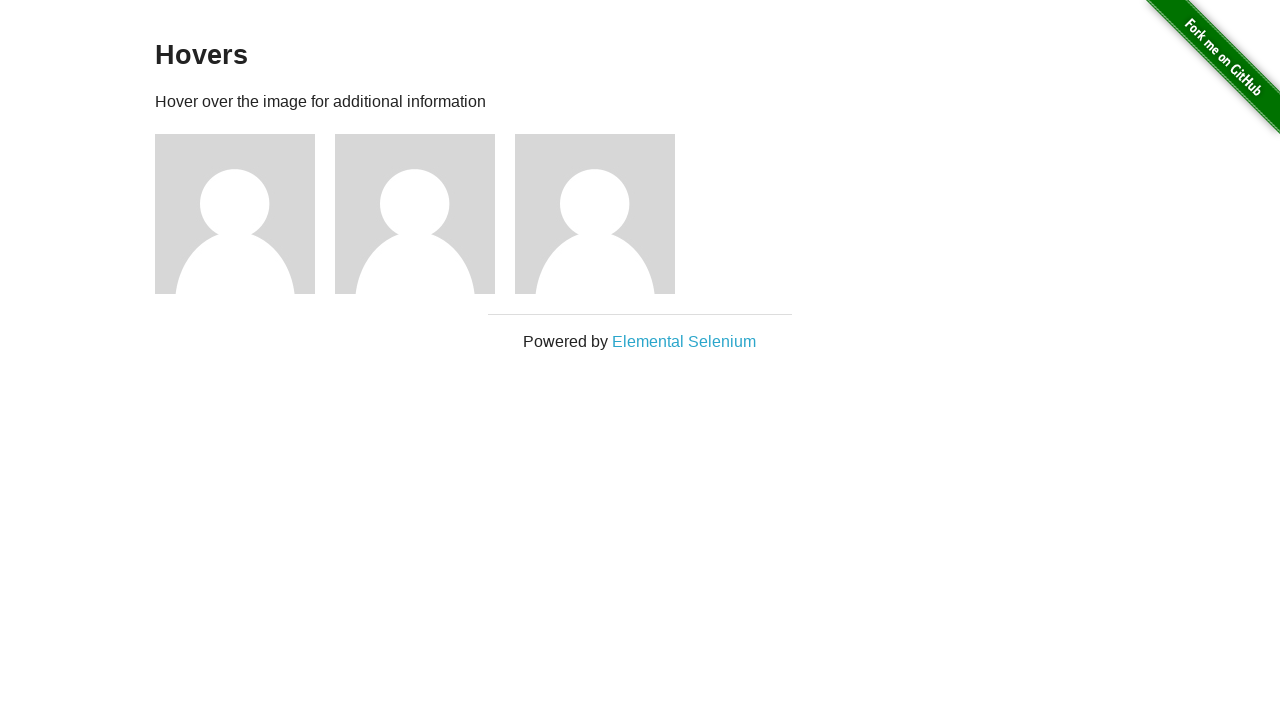

Located all avatar elements on the page
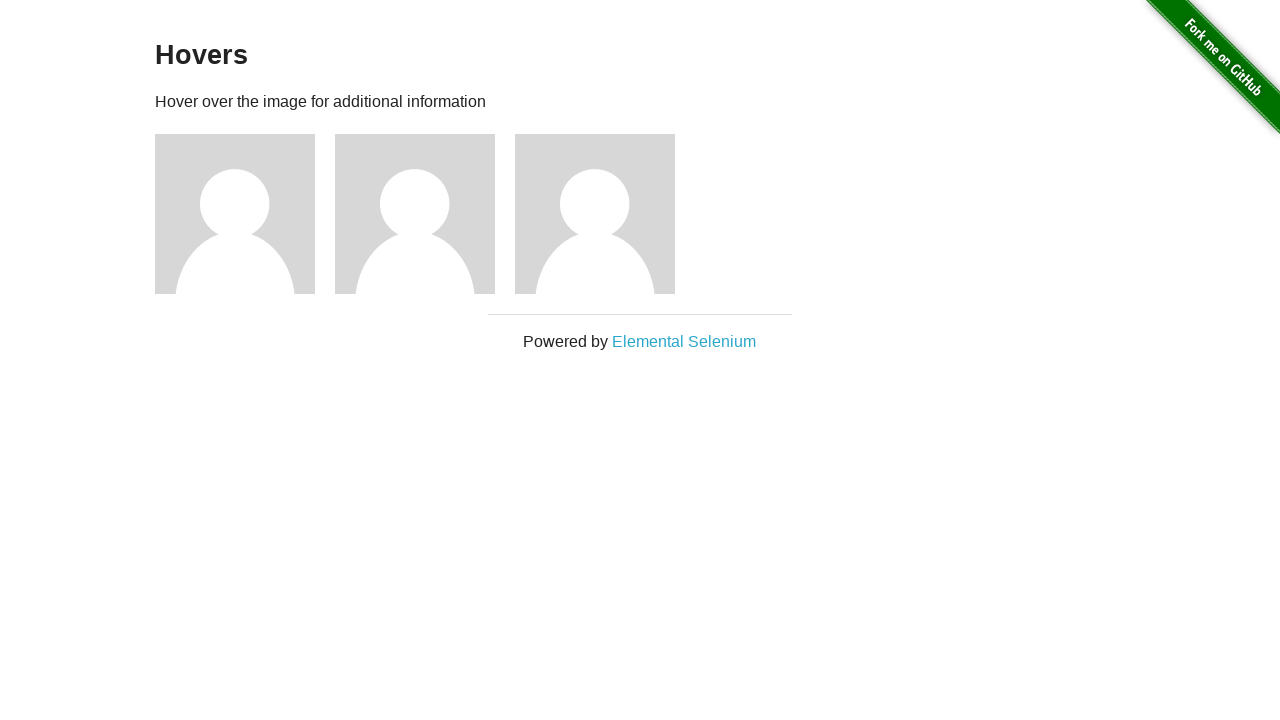

Hovered over avatar 1 to reveal username at (235, 214) on //*[@class='example']/div[1]/img[1]
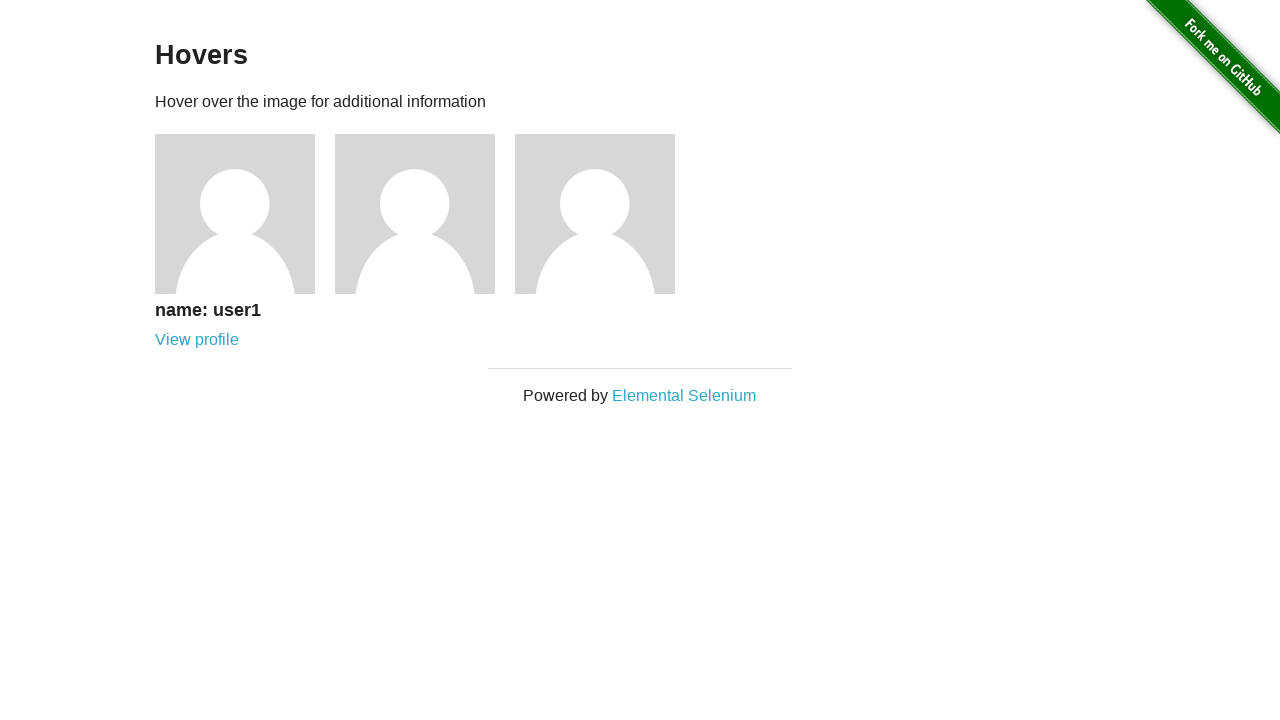

Waited for hover effect animation on avatar 1
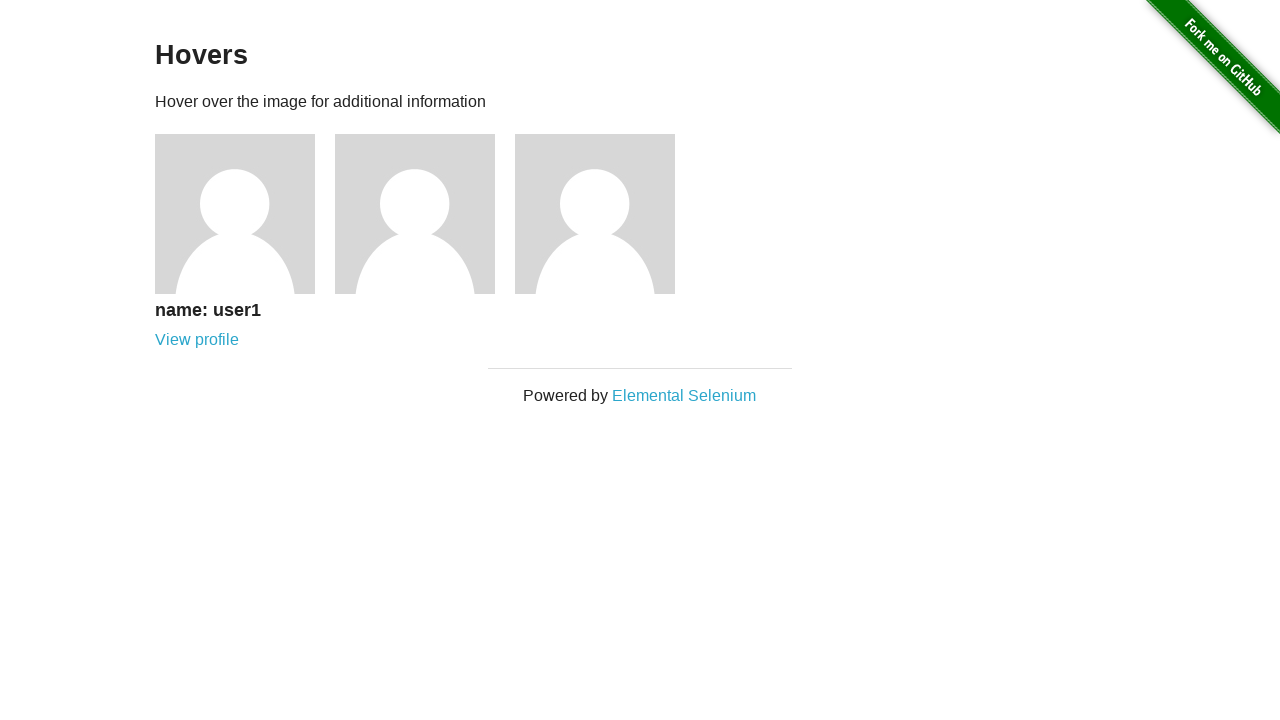

Hovered over avatar 2 to reveal username at (415, 214) on //*[@class='example']/div[2]/img[1]
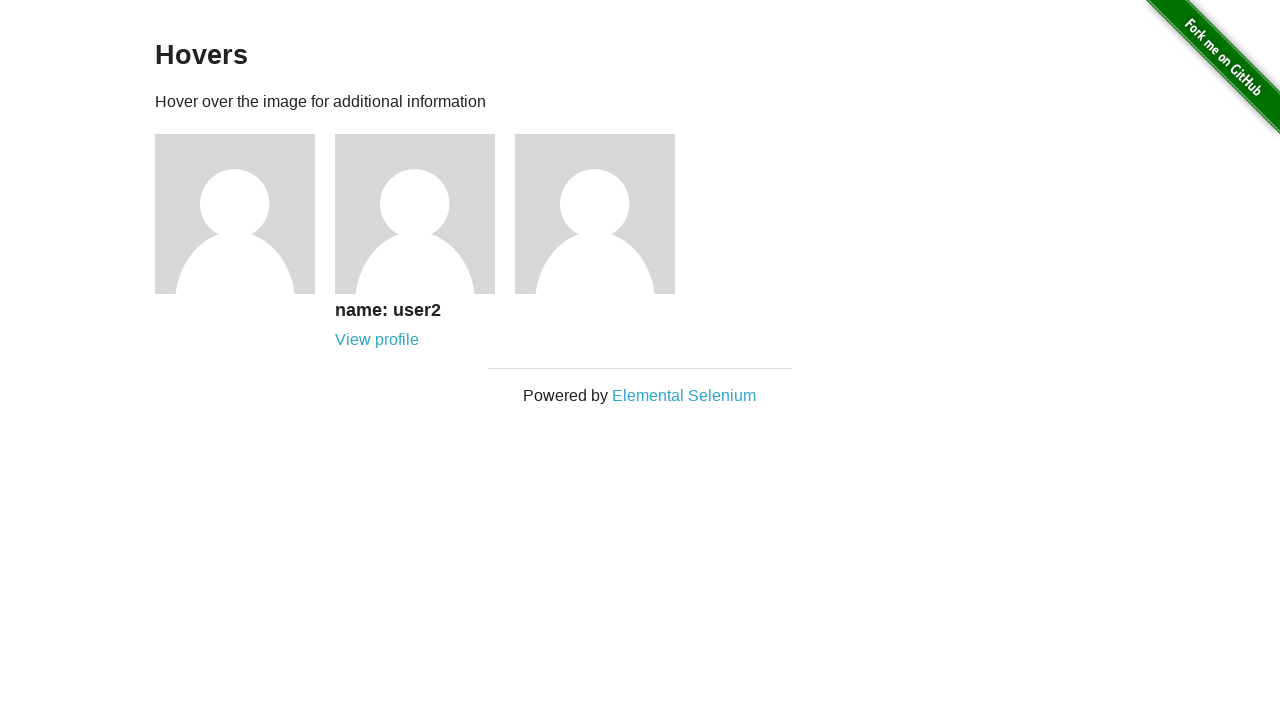

Waited for hover effect animation on avatar 2
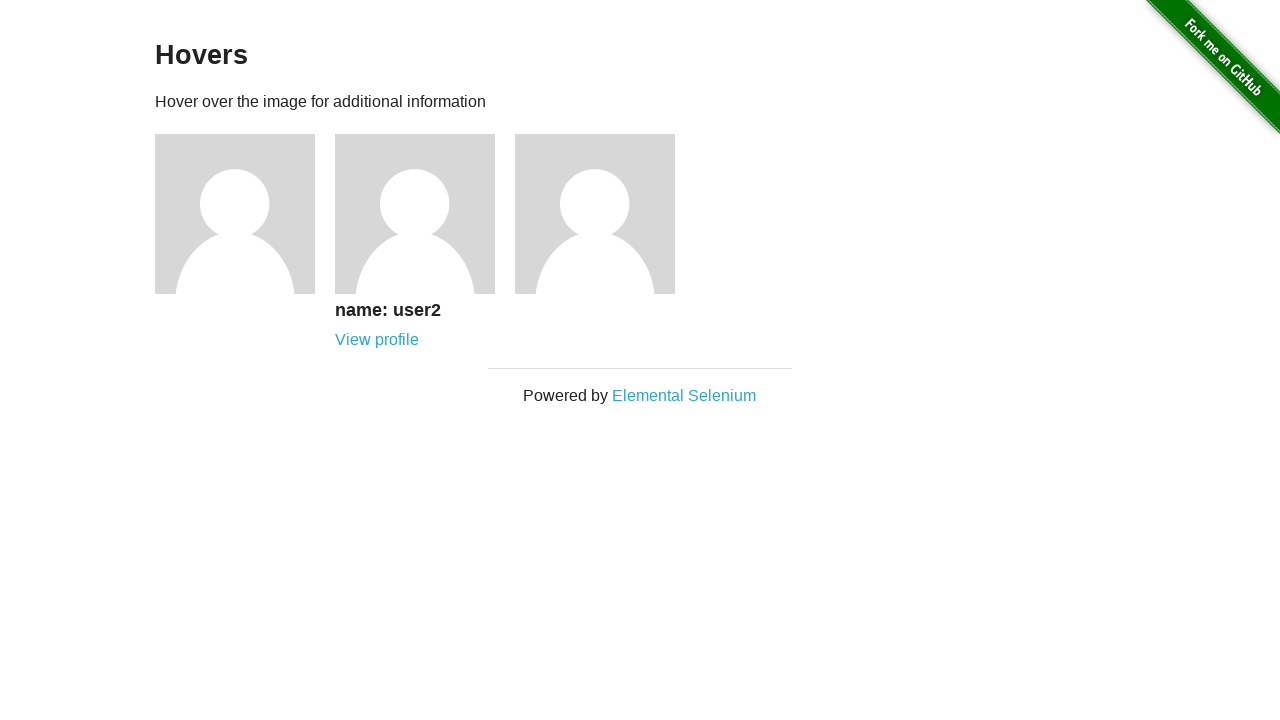

Hovered over avatar 3 to reveal username at (595, 214) on //*[@class='example']/div[3]/img[1]
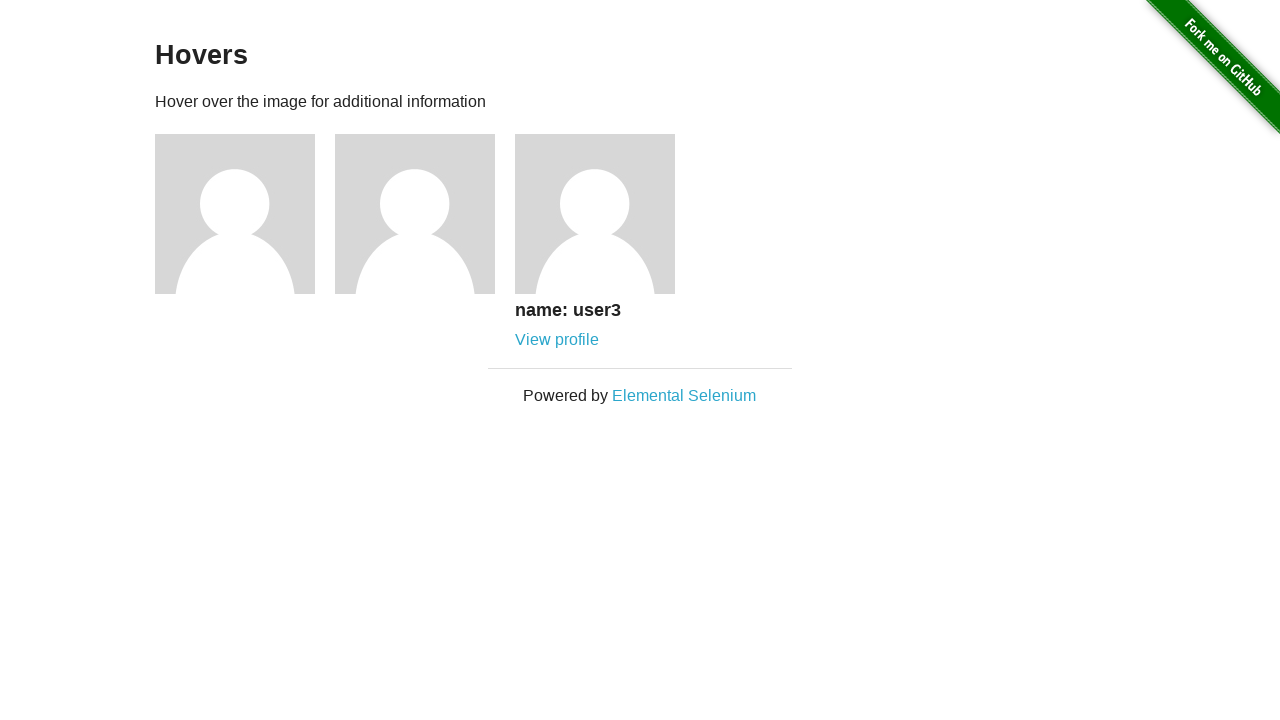

Waited for hover effect animation on avatar 3
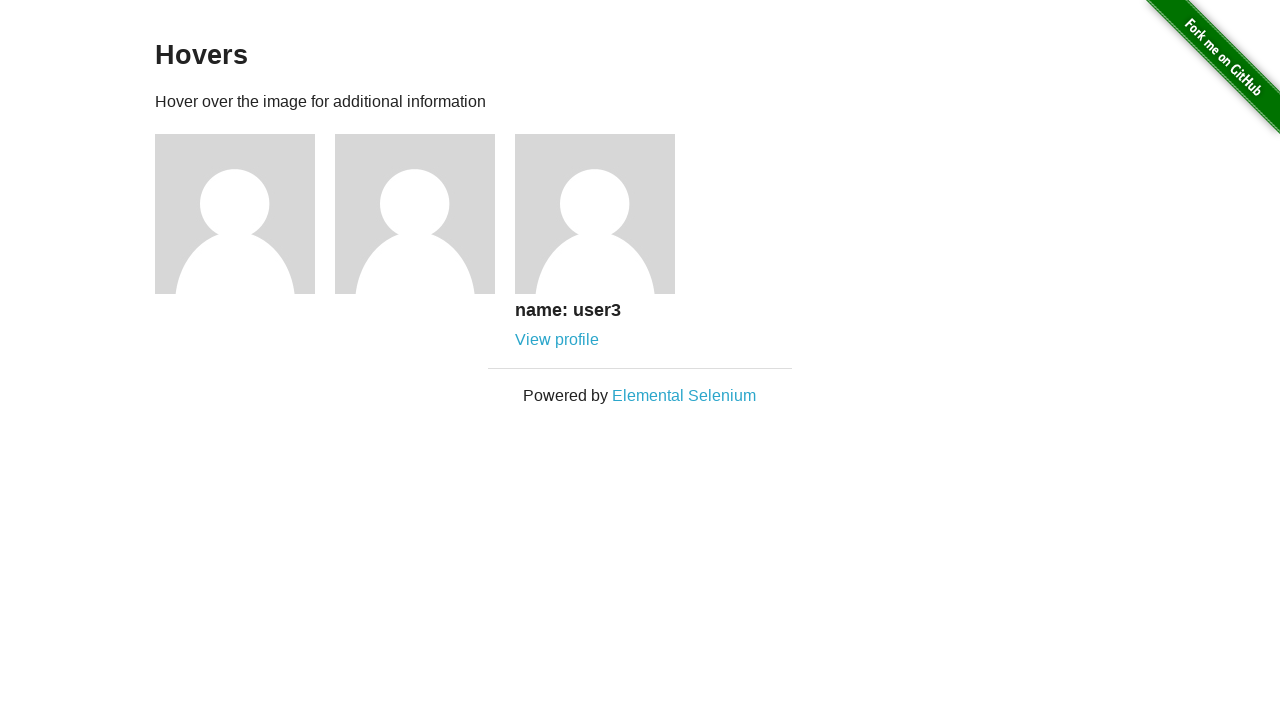

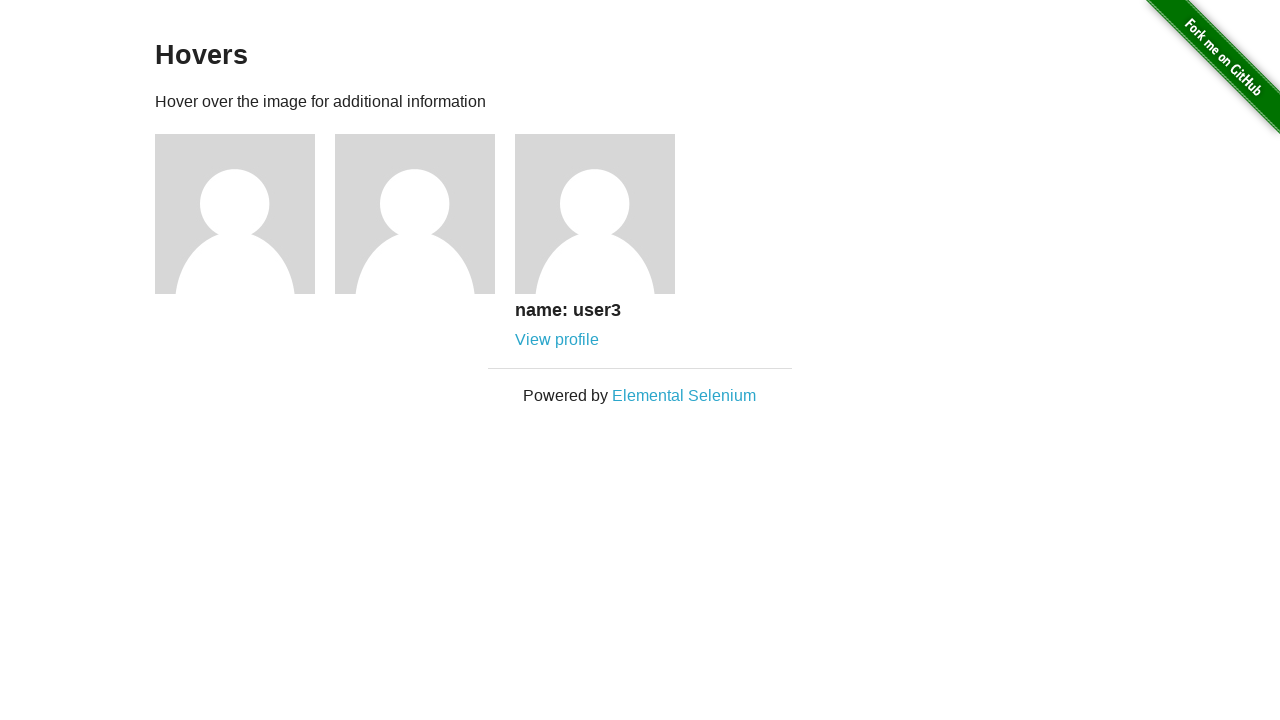